Tests double-click functionality by double-clicking a button and verifying the resulting text

Starting URL: https://automationfc.github.io/basic-form/index.html

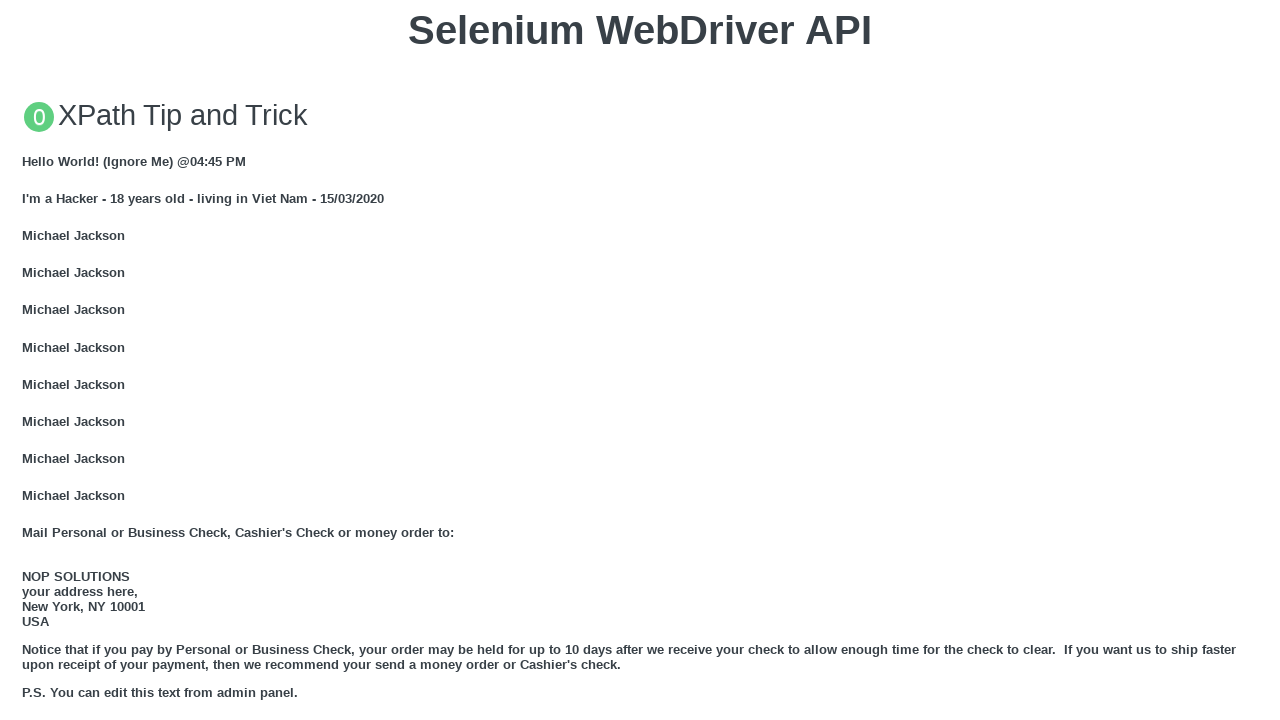

Navigated to basic form page
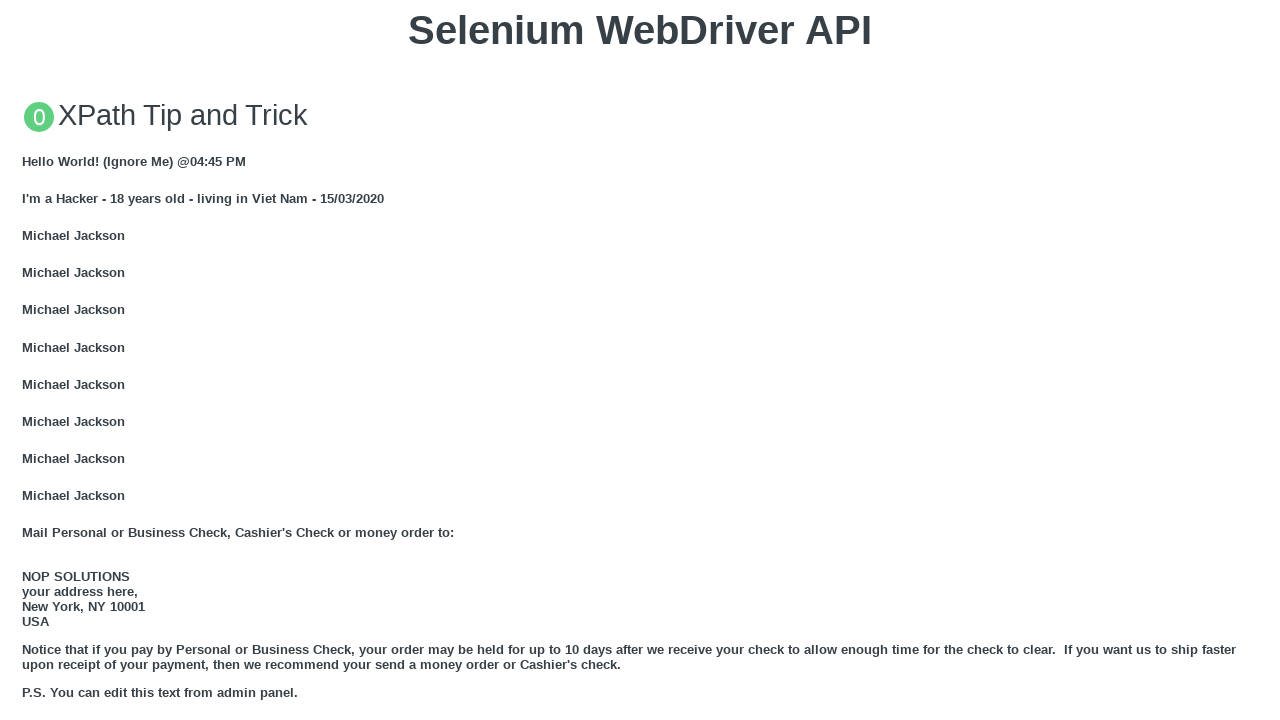

Double-clicked the button with ondblclick handler at (640, 361) on xpath=//button[@ondblclick='doubleClickMe()']
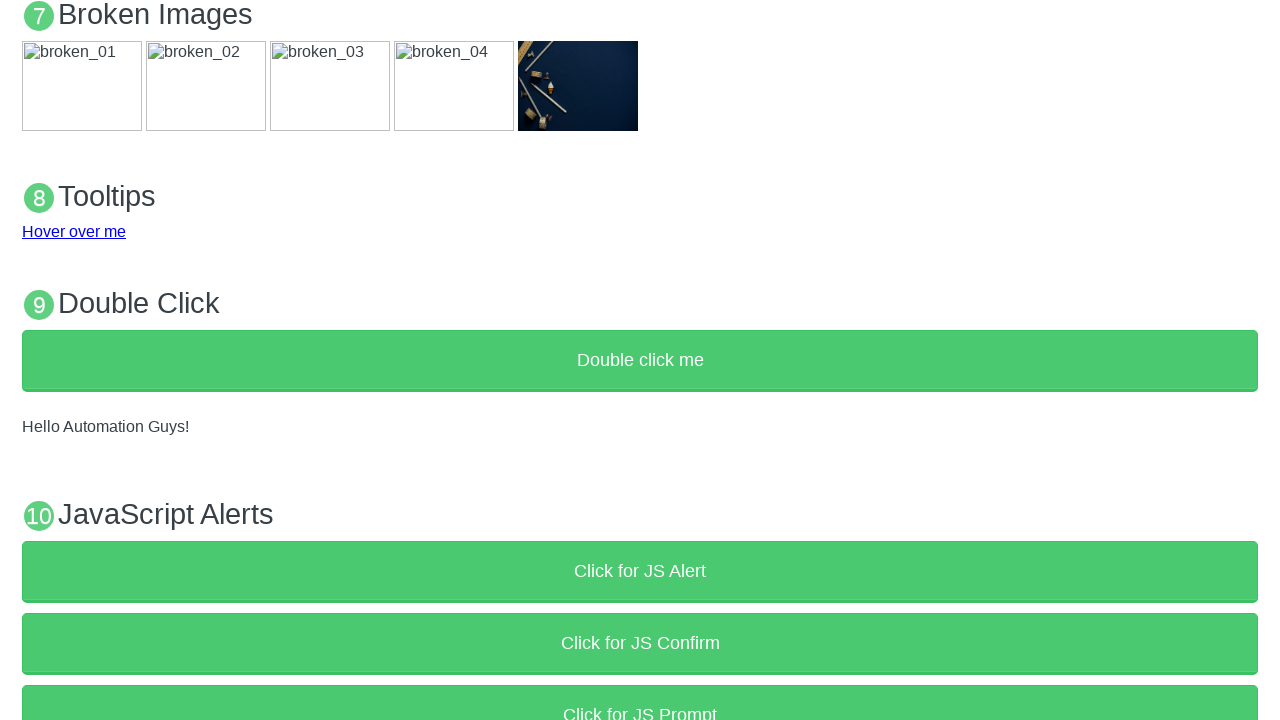

Verified result text matches 'Hello Automation Guys!'
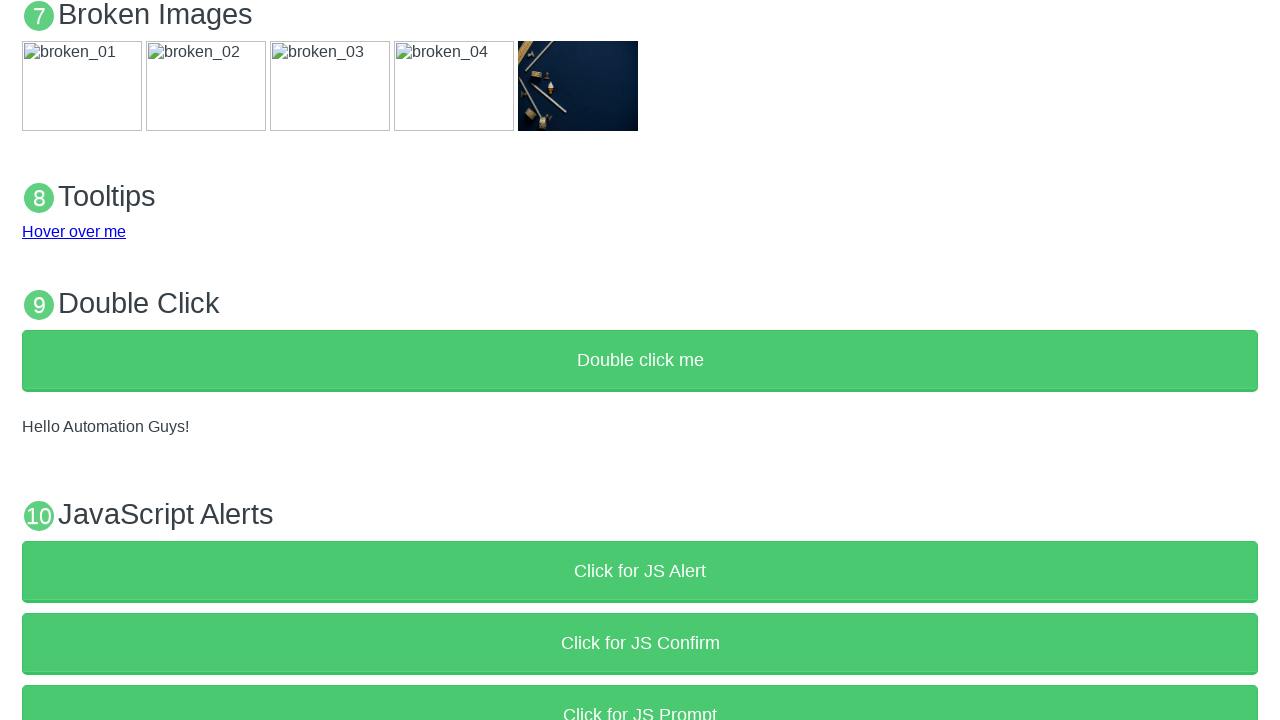

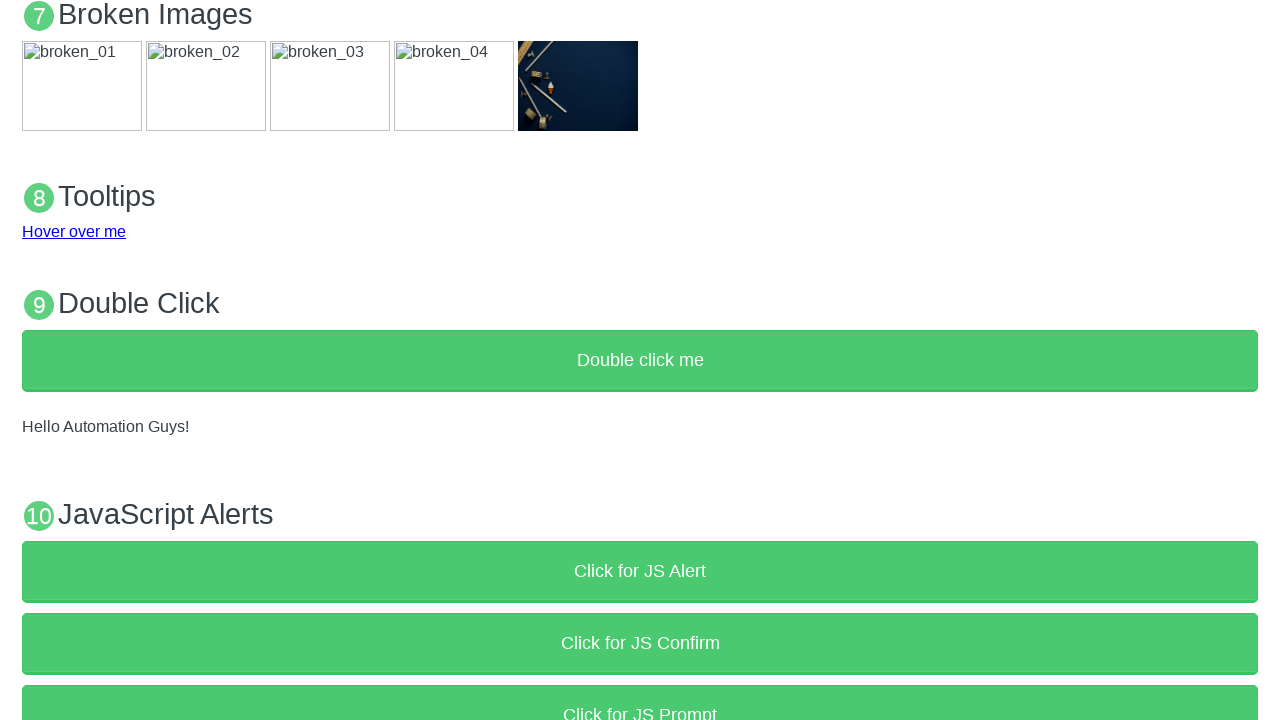